Tests date selection on a travel booking website by using JavaScript to set the departure date field

Starting URL: https://in.via.com/

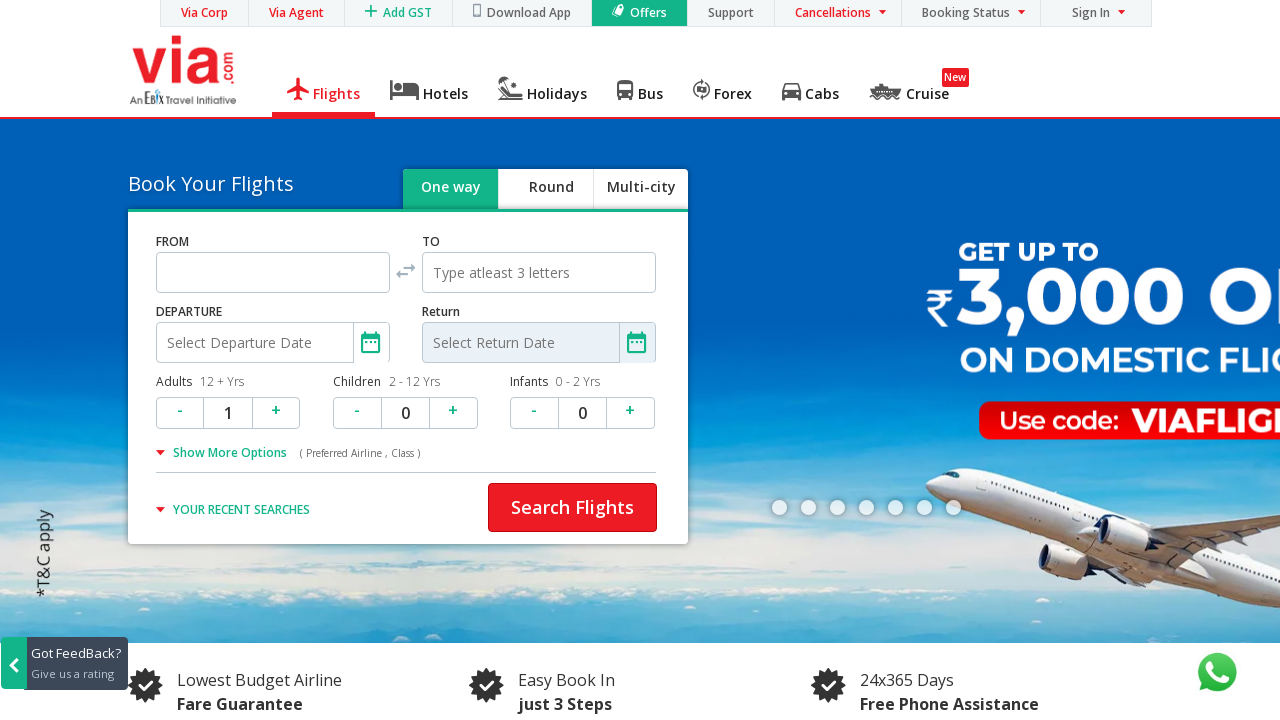

Set departure date to 05/25/2024 using JavaScript on the departure field
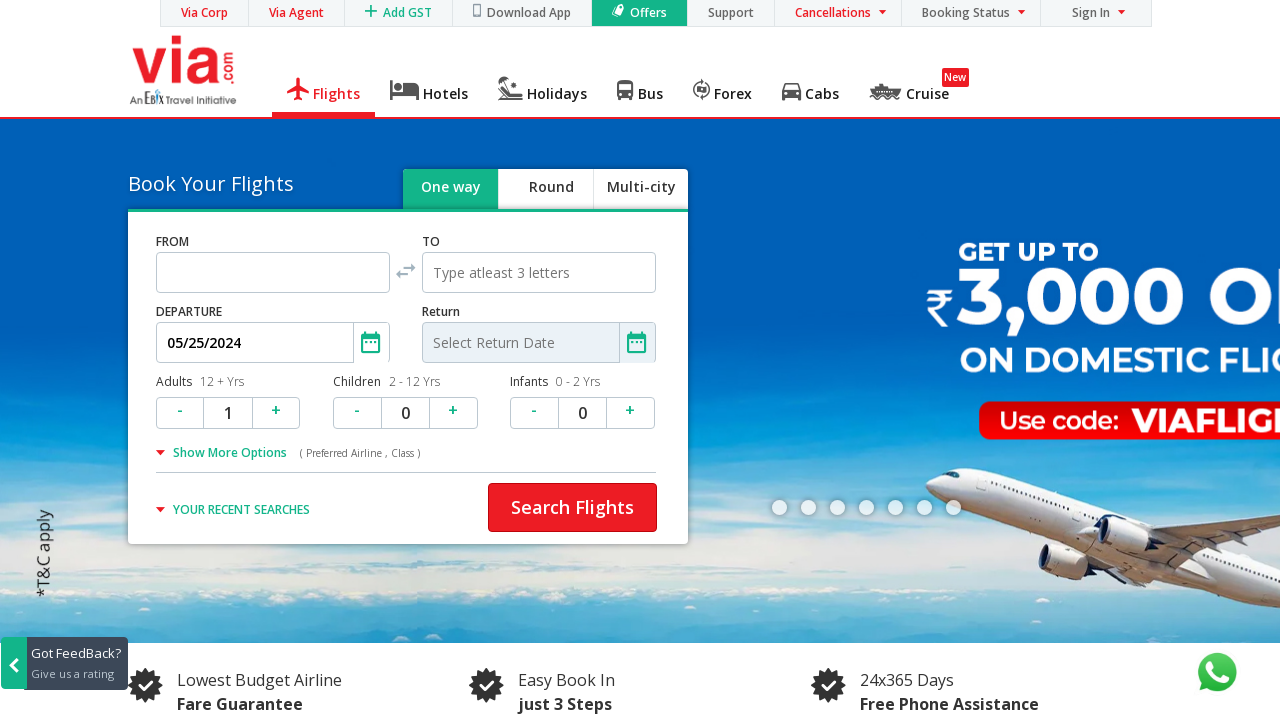

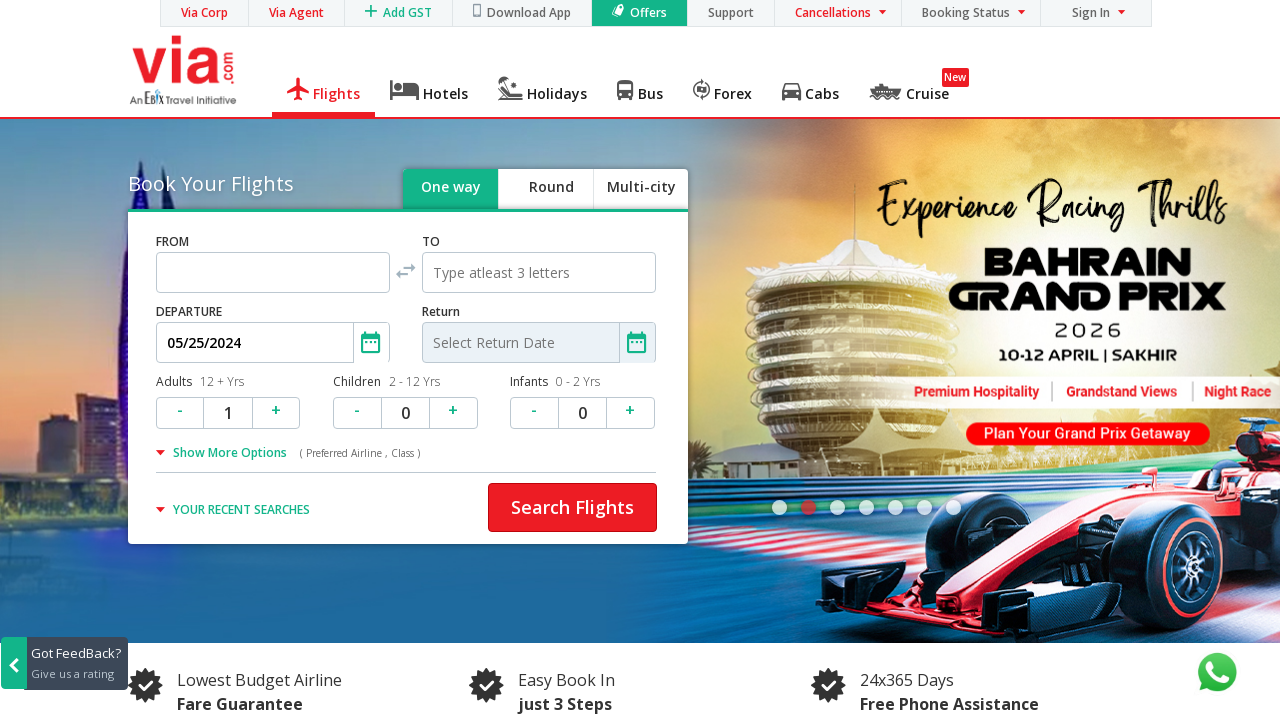